Tests tooltip functionality by hovering over a button and verifying the tooltip text appears

Starting URL: https://demoqa.com/tool-tips

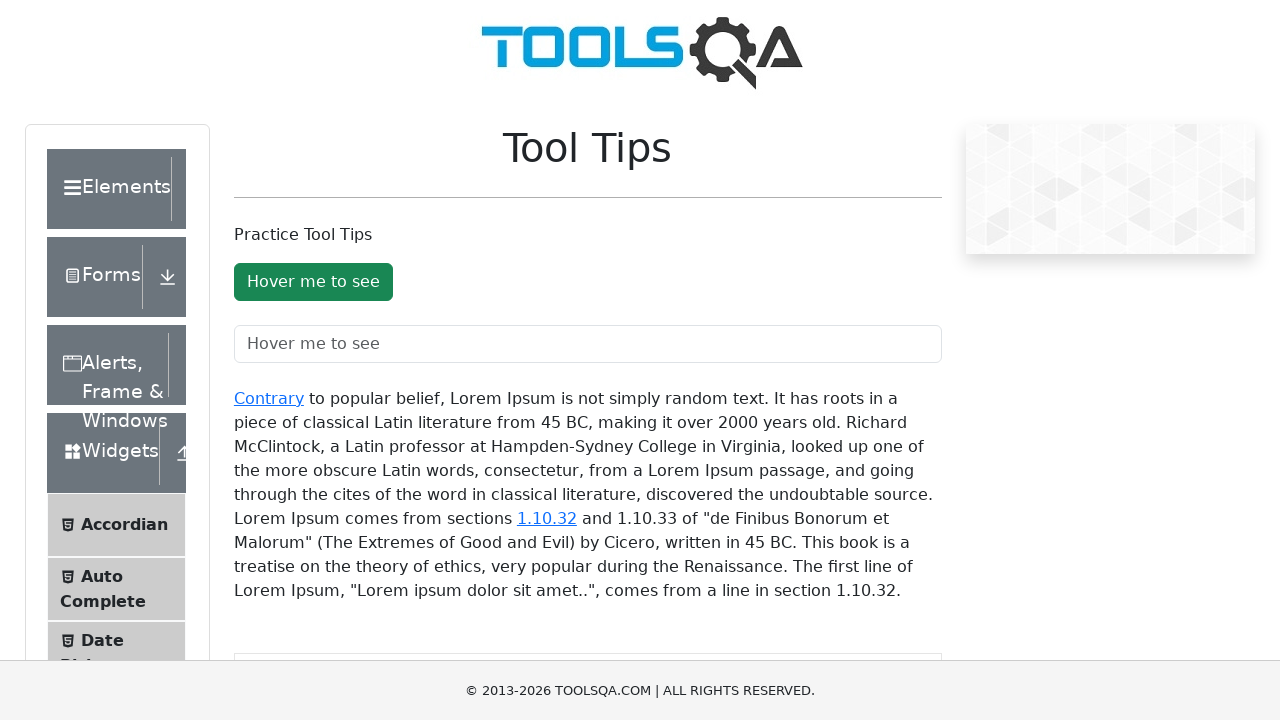

Hovered over the button to trigger tooltip at (313, 282) on #toolTipButton
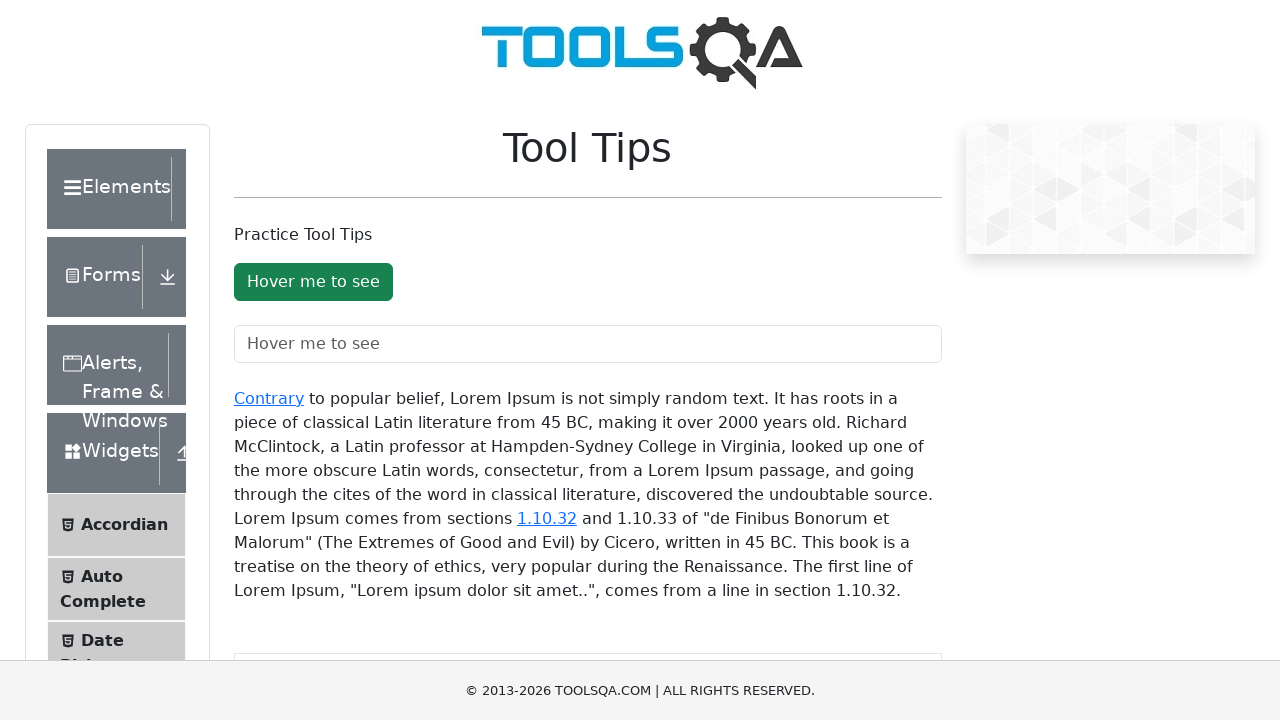

Tooltip appeared on page
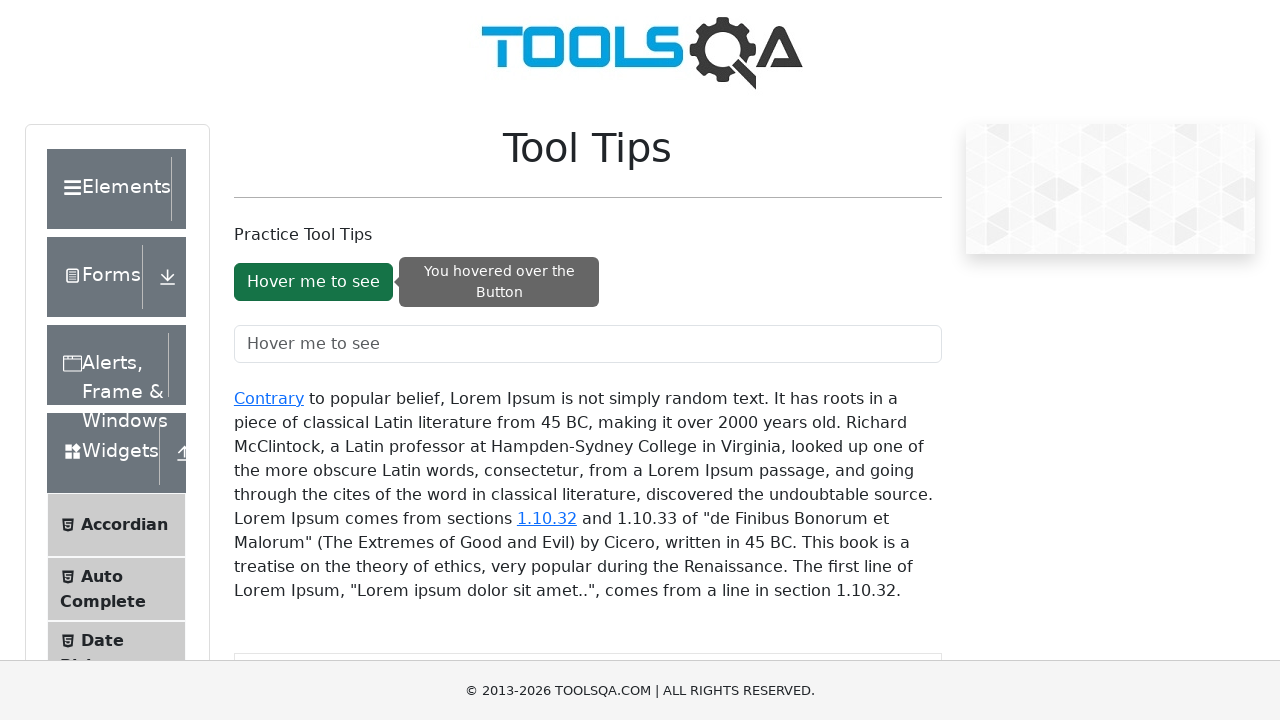

Extracted tooltip text content
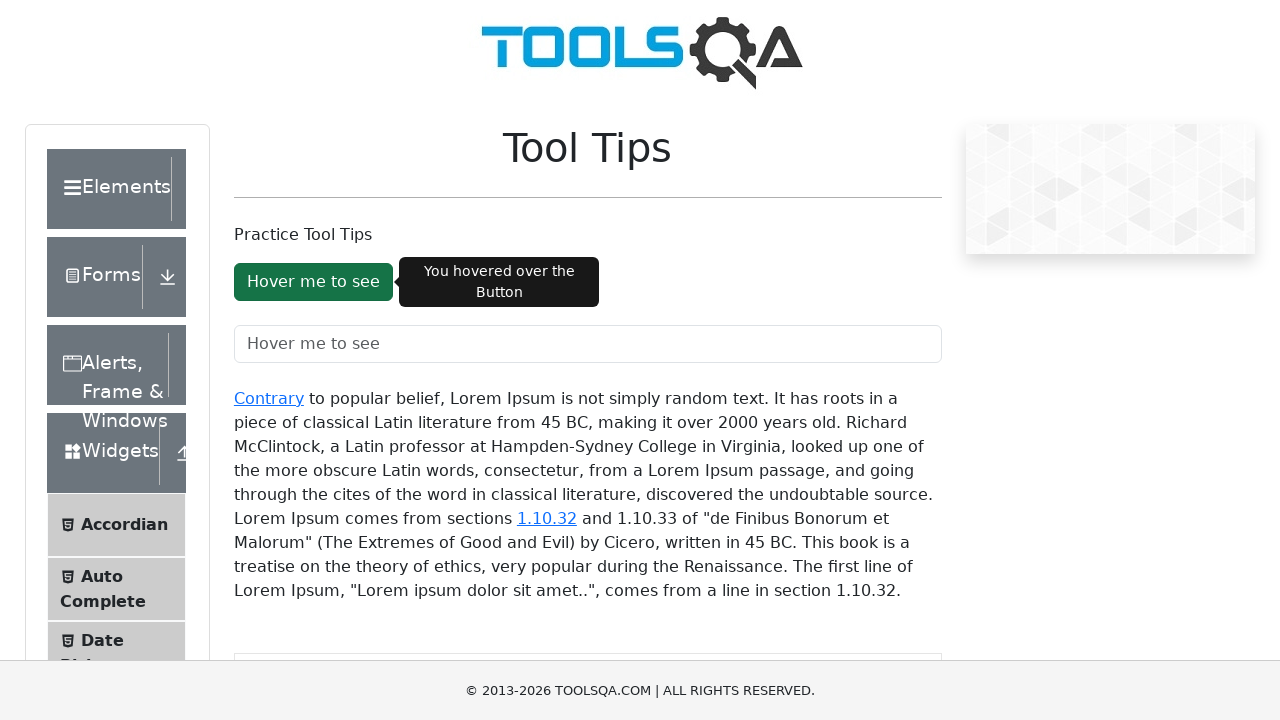

Verified tooltip text is 'You hovered over the Button'
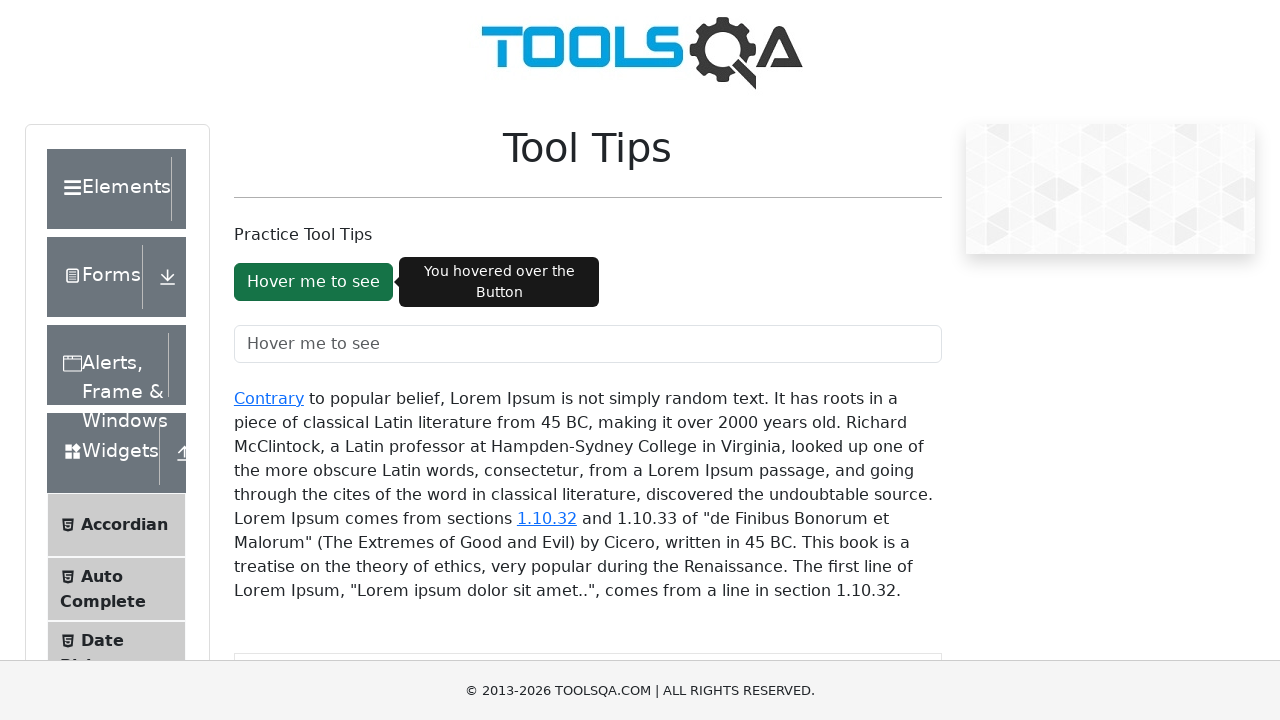

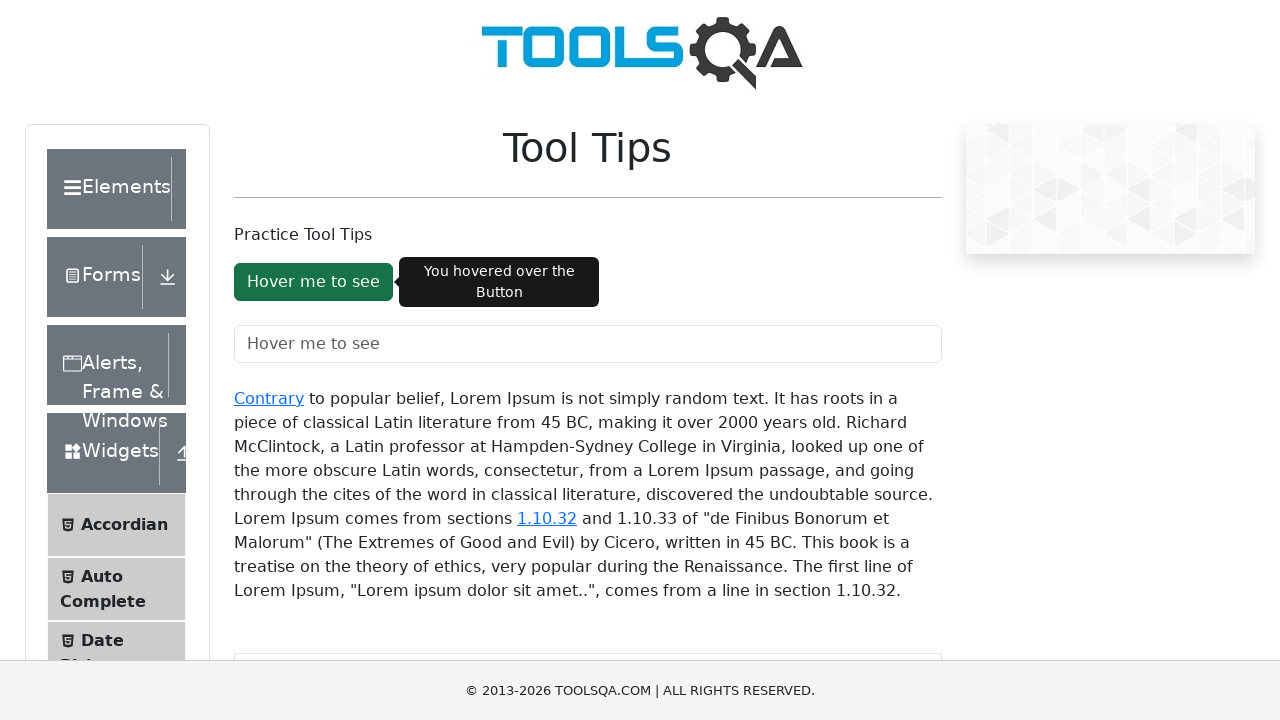